Tests injecting jQuery and jQuery Growl library into a page, then displaying a growl notification message in the browser.

Starting URL: http://the-internet.herokuapp.com

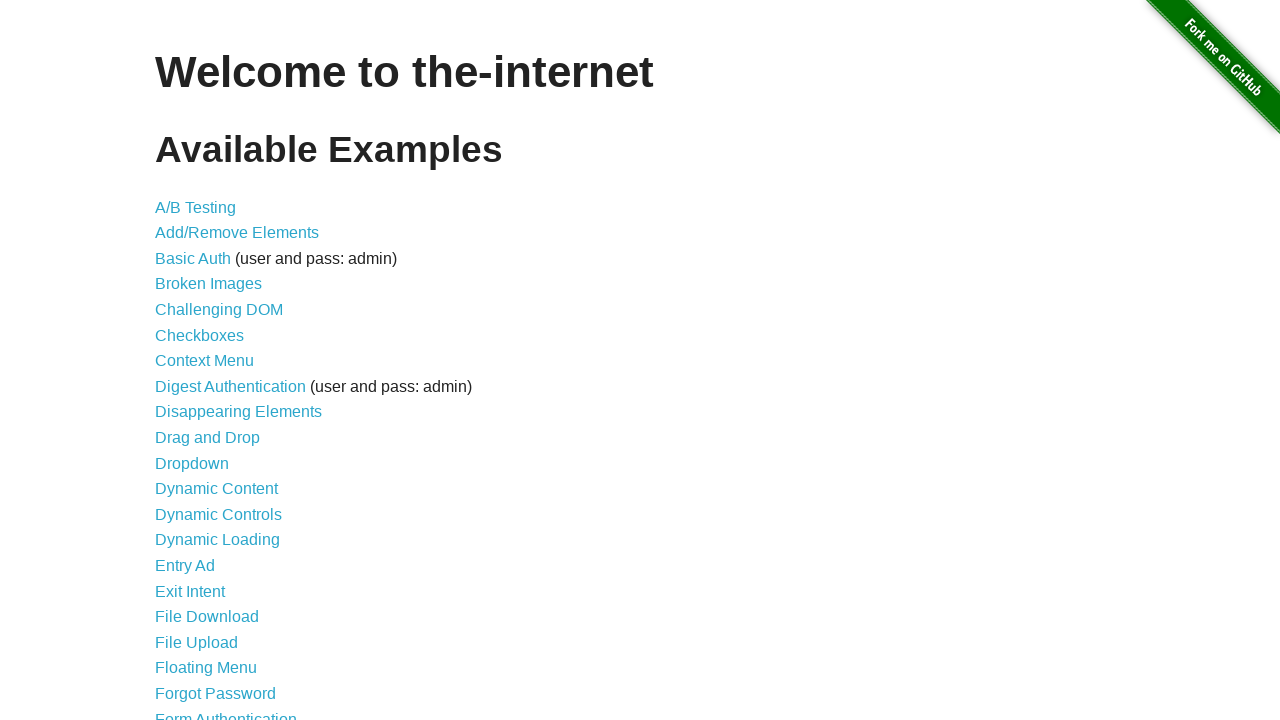

Injected jQuery library into page
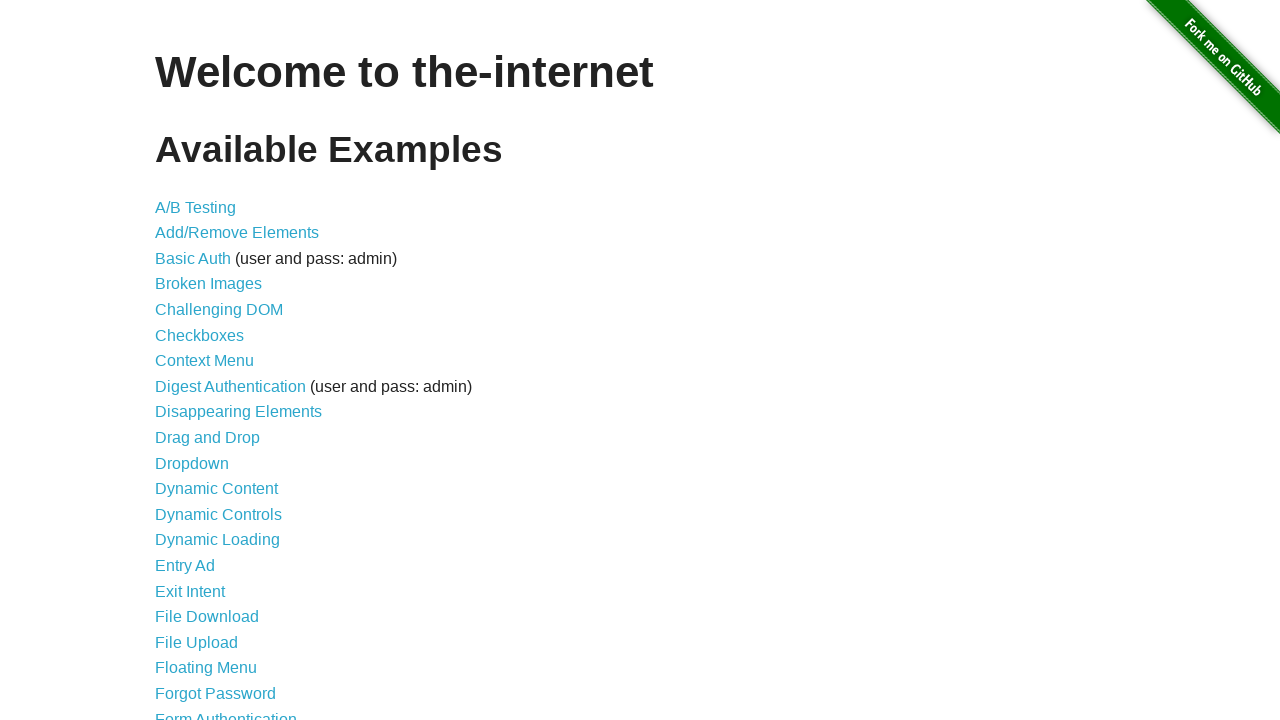

jQuery library loaded successfully
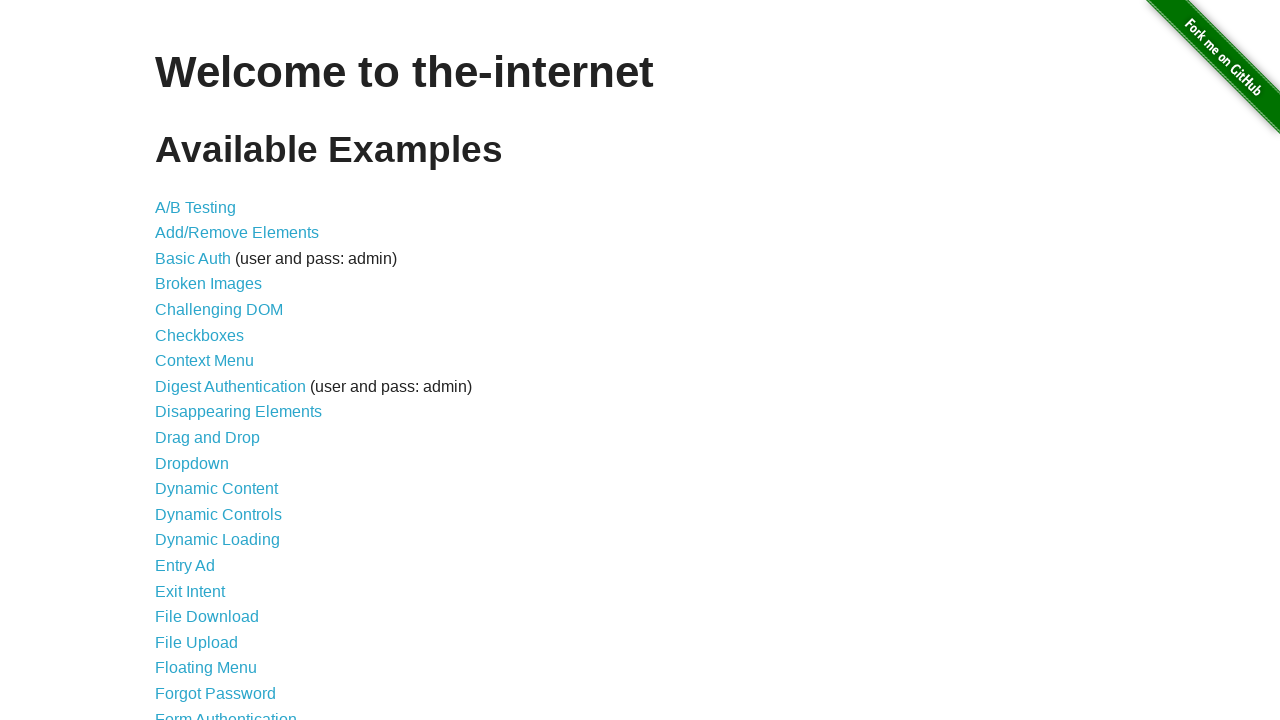

Injected jQuery Growl library into page
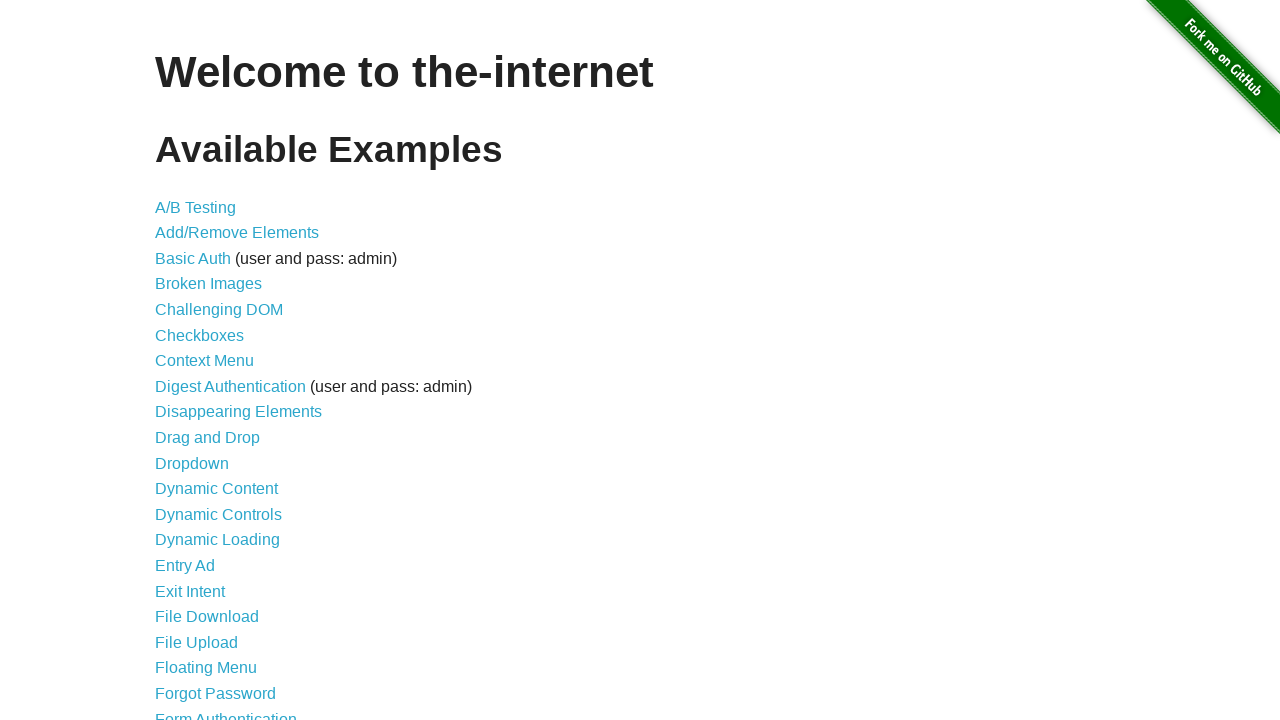

Injected jQuery Growl CSS styles into page
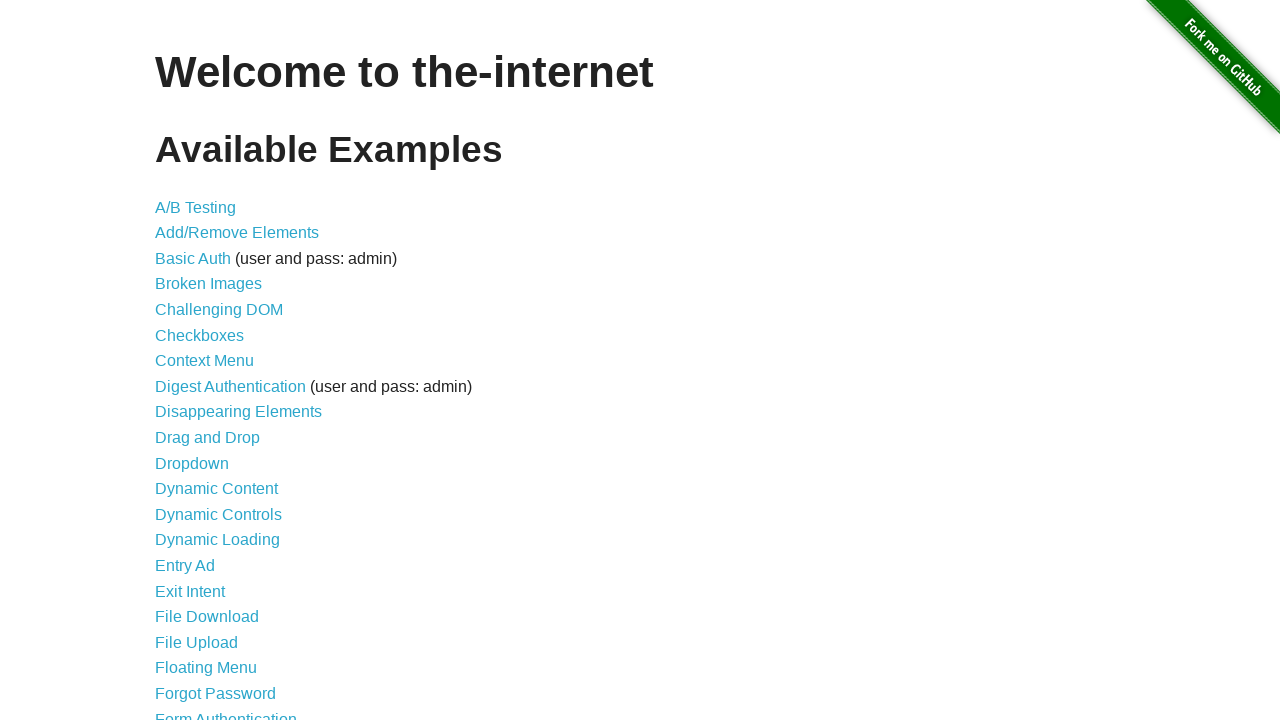

jQuery Growl library loaded and ready
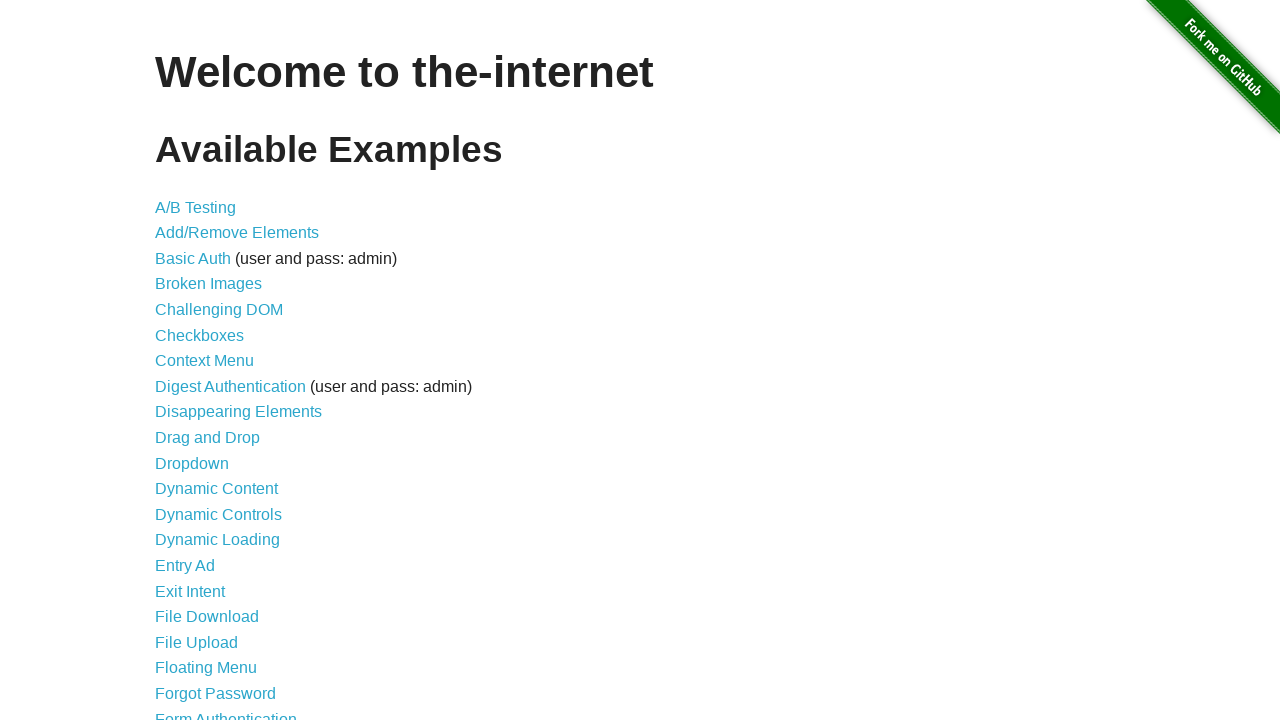

Displayed growl notification with title 'GET' and message '/'
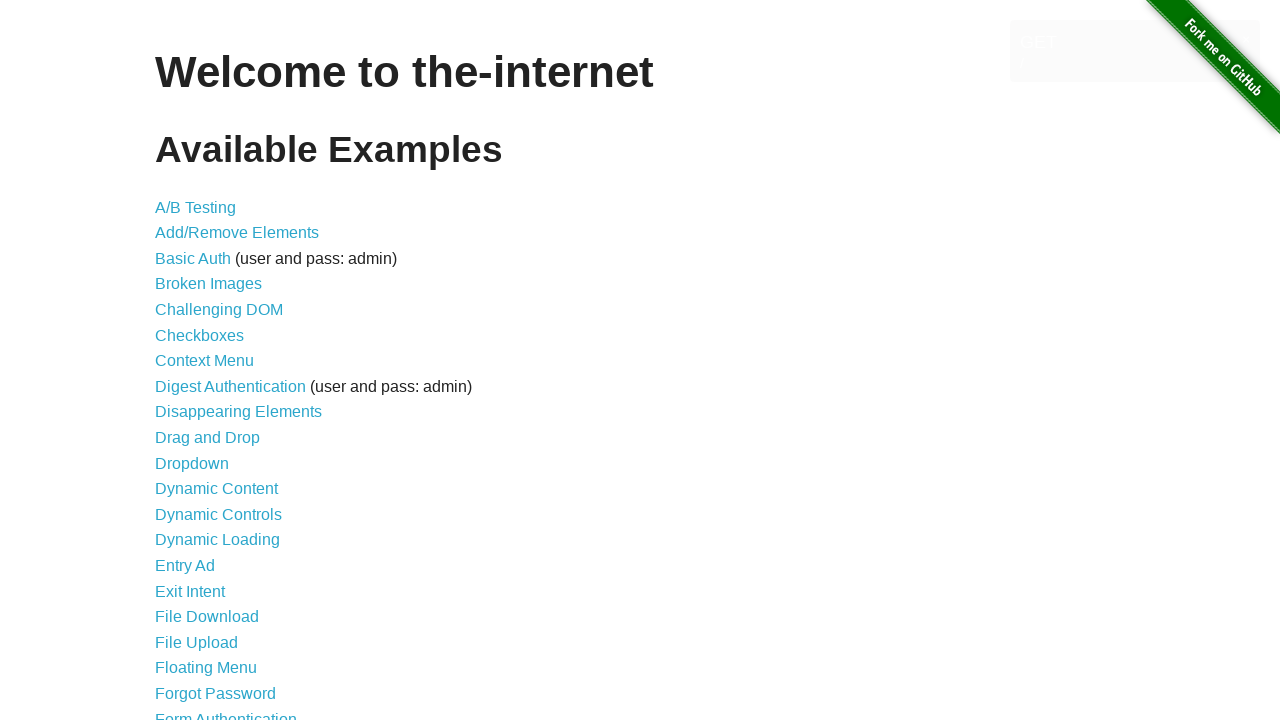

Growl notification element is visible on page
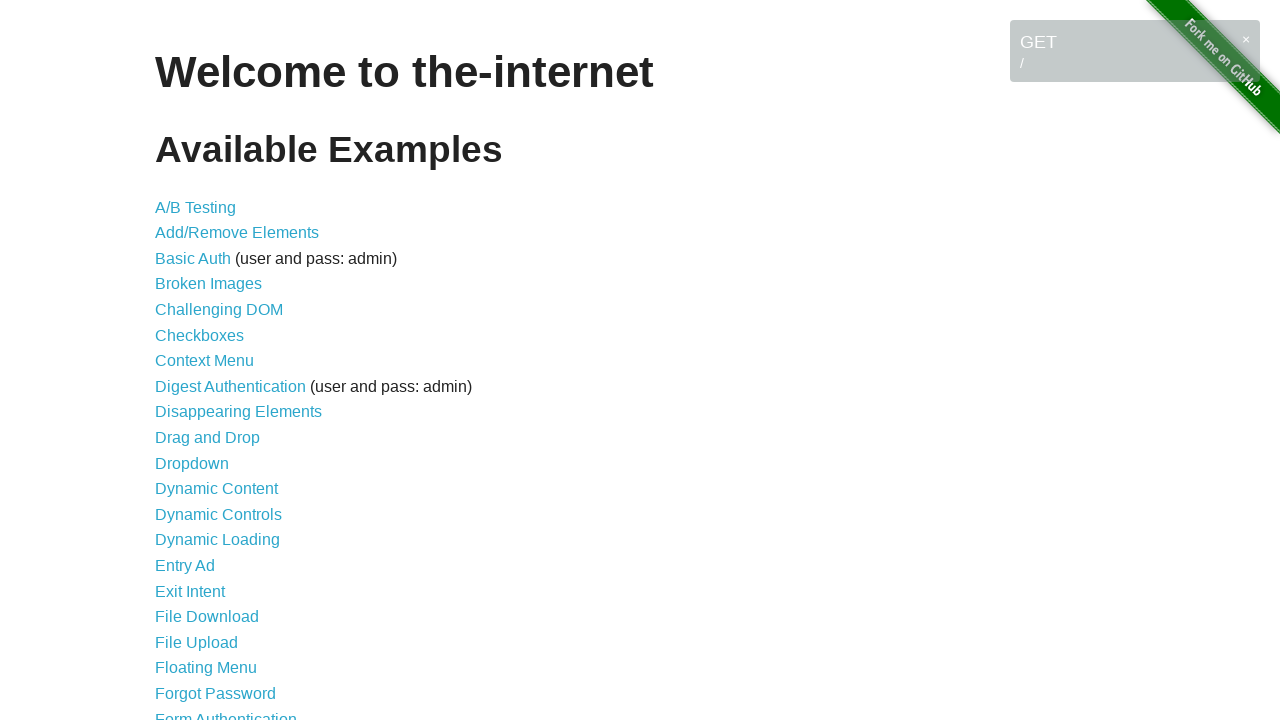

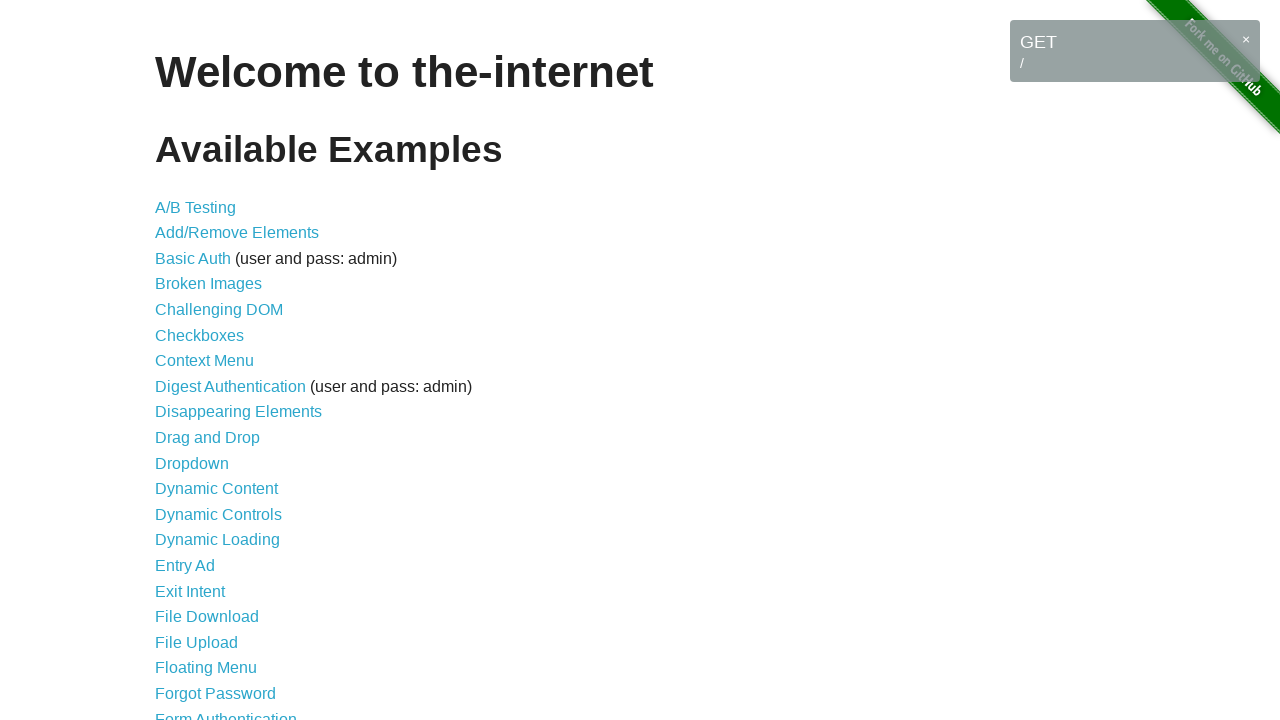